Tests multi-select dropdown functionality by selecting multiple options using different selection methods (index, visible text, value), then deselecting all options

Starting URL: https://omayo.blogspot.com/

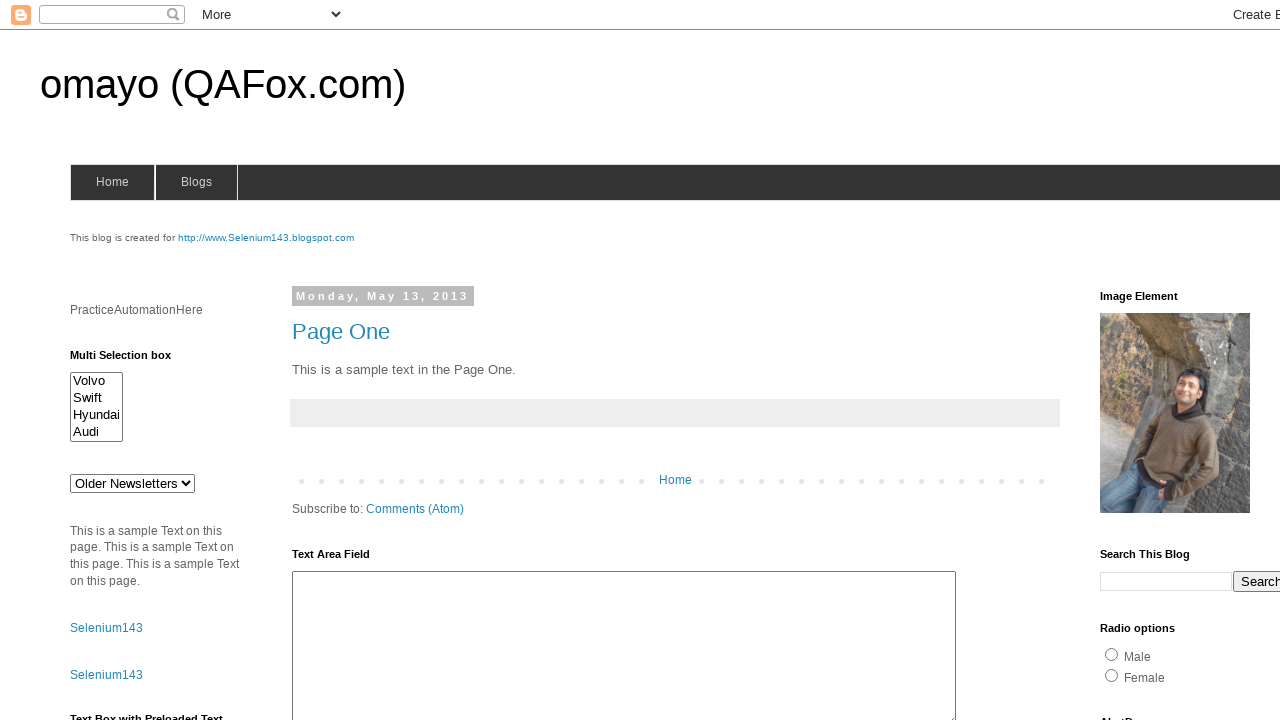

Waited for multi-select dropdown element to load
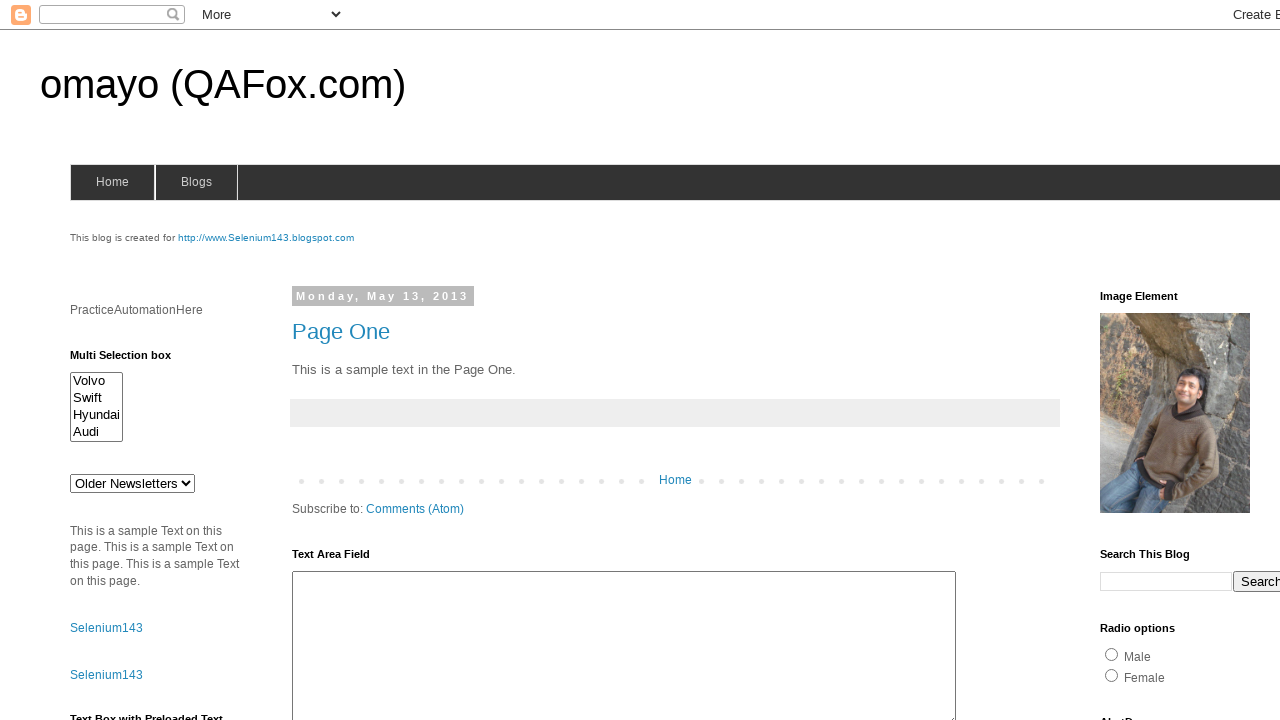

Selected option at index 3 from multi-select dropdown on #multiselect1
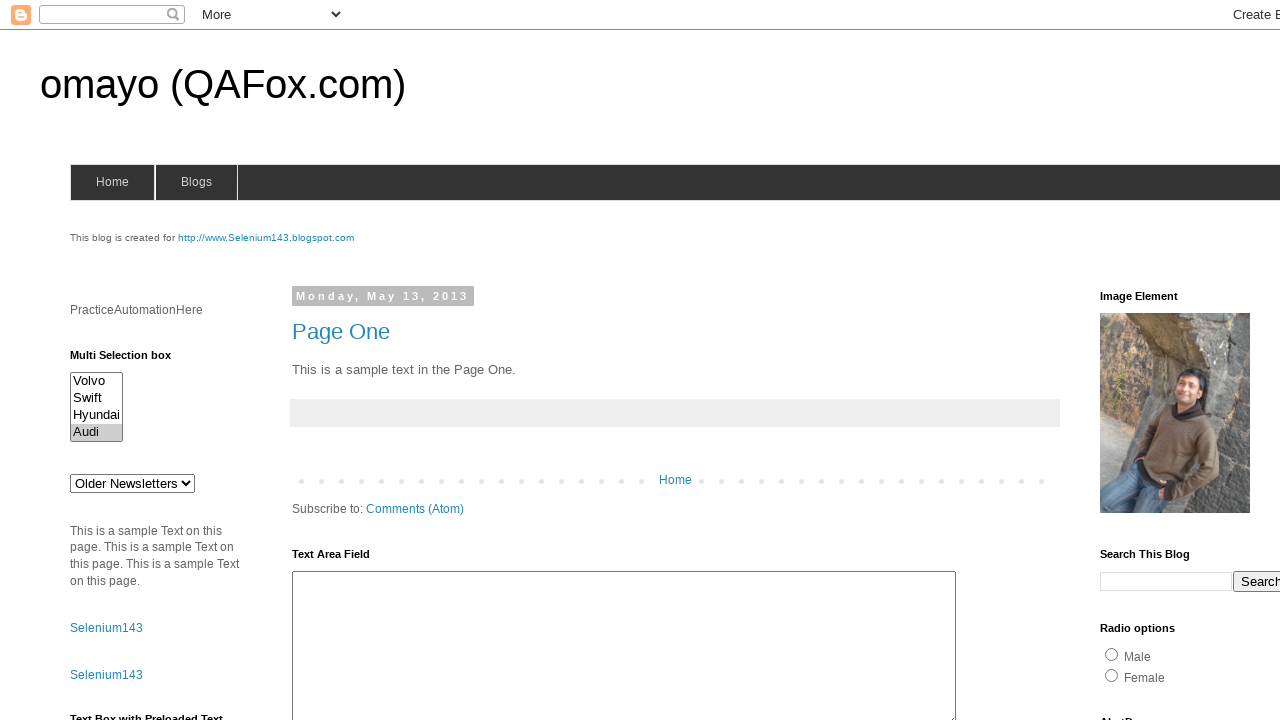

Selected 'Swift' option by visible text from multi-select dropdown on #multiselect1
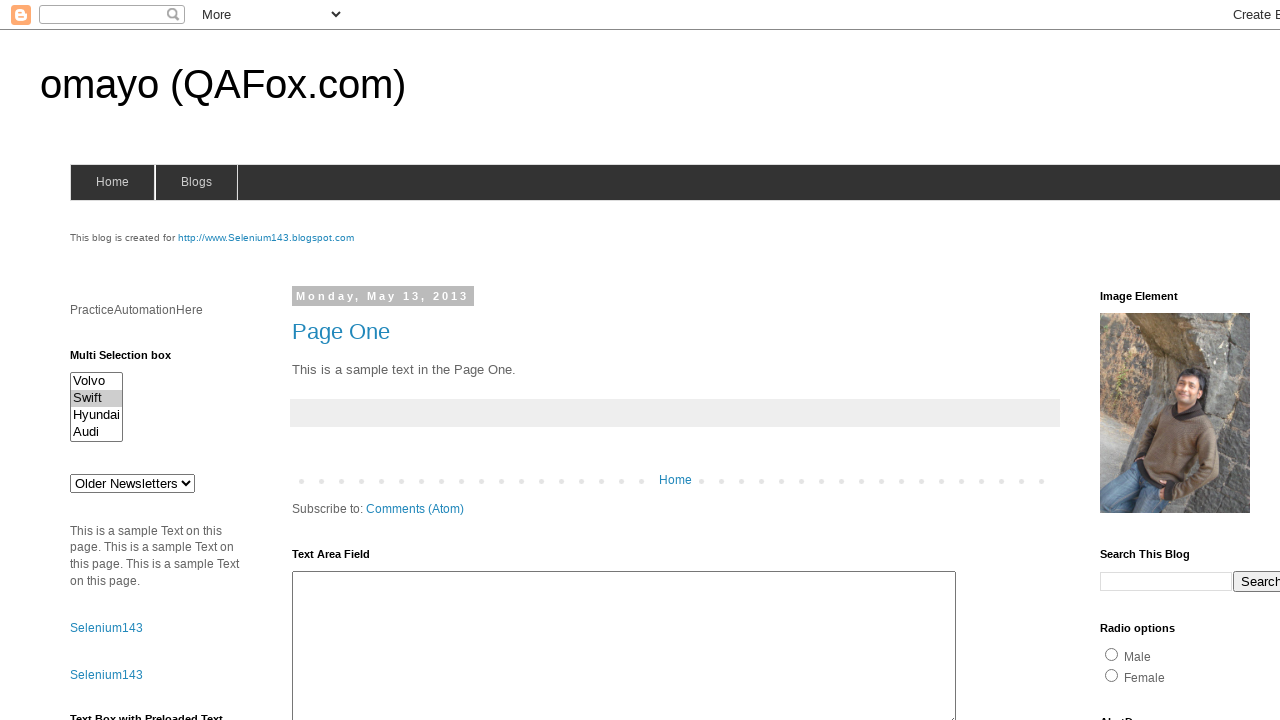

Selected option with value 'volvox' from multi-select dropdown on #multiselect1
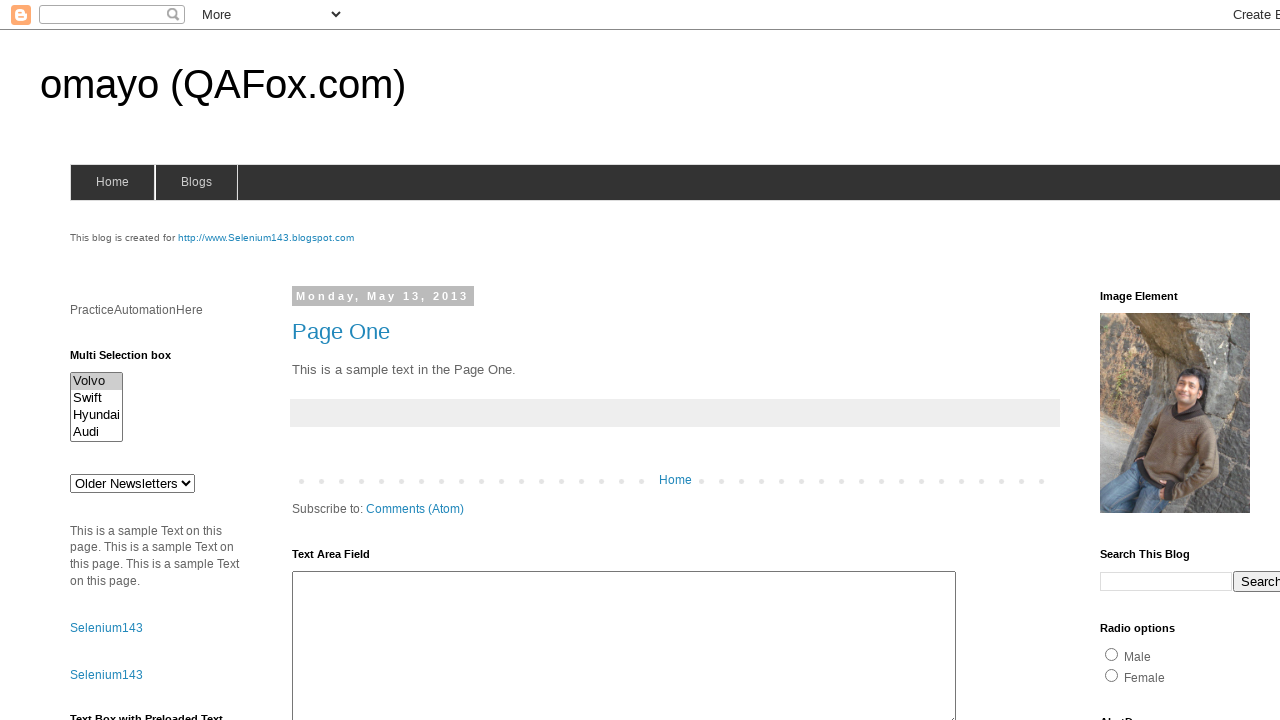

Selected option at index 0 from multi-select dropdown on #multiselect1
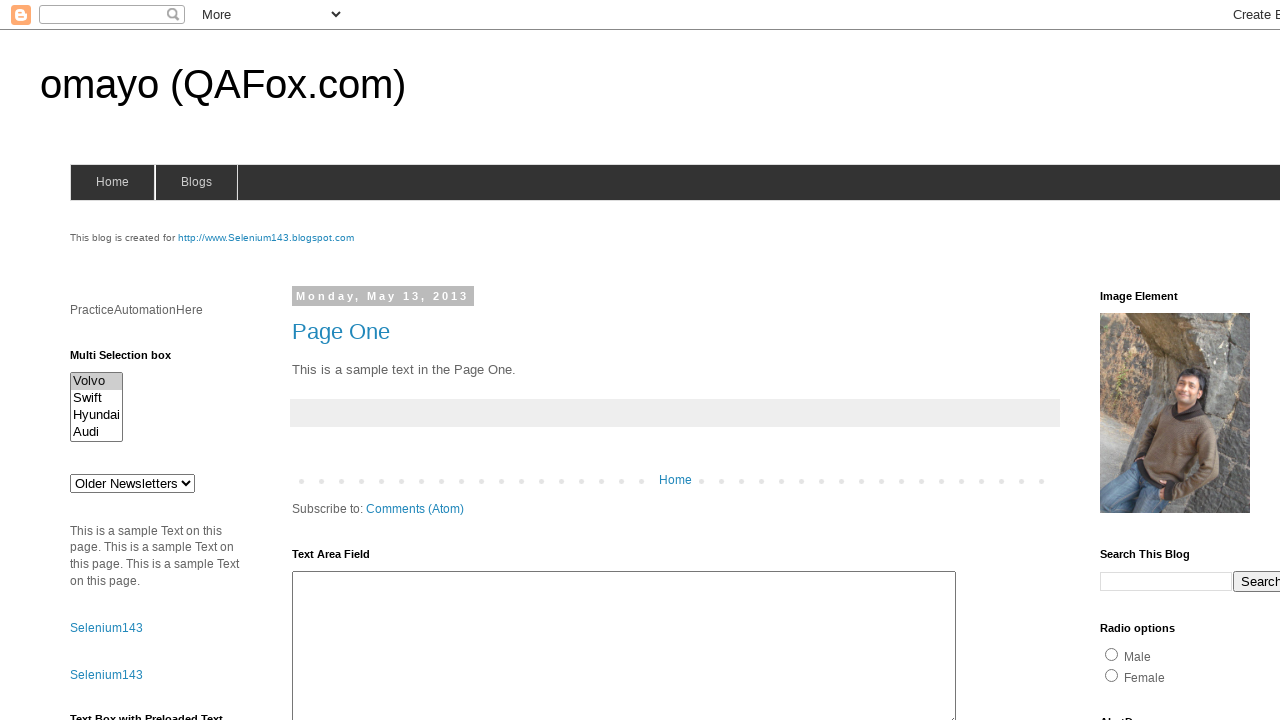

Deselected all options from multi-select dropdown
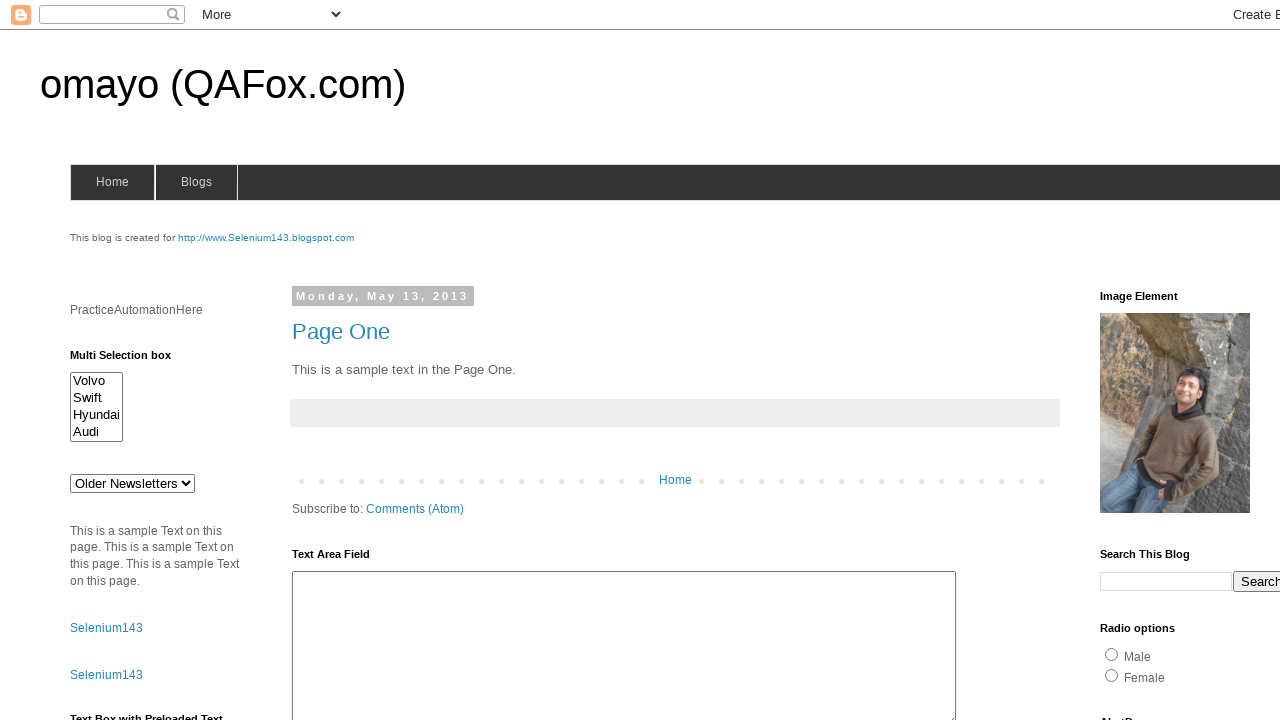

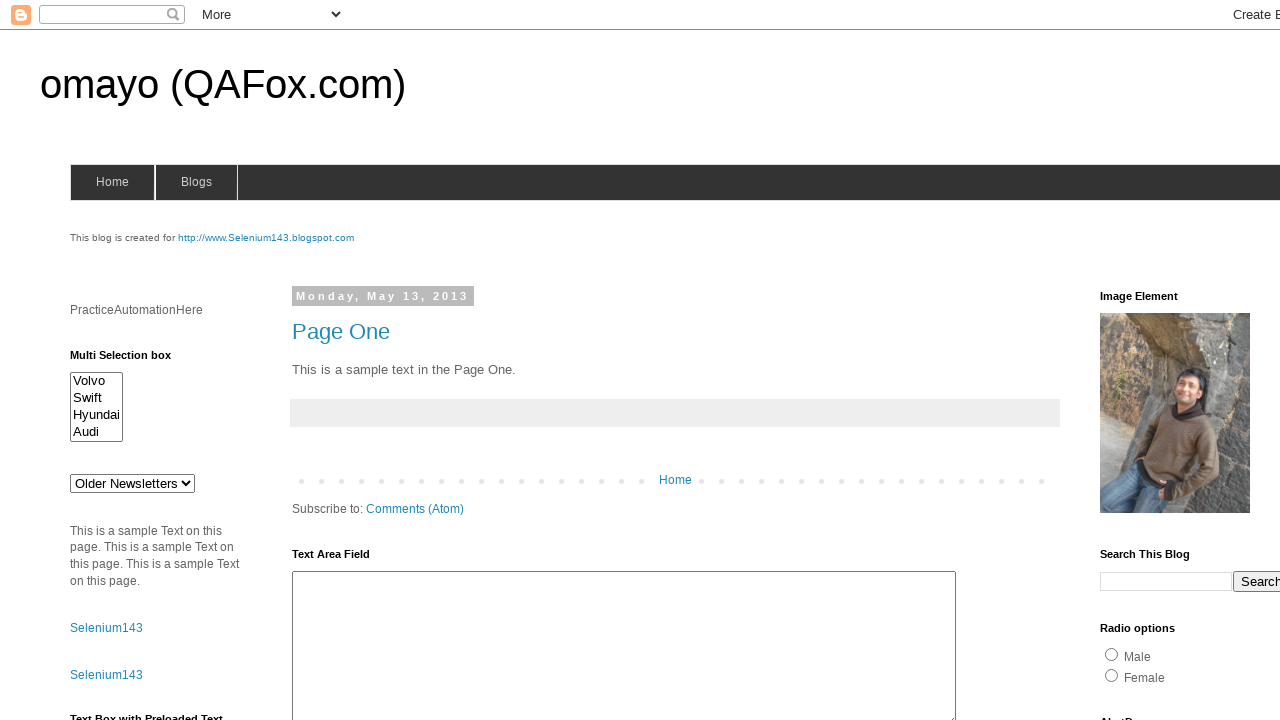